Tests child window/tab handling by clicking a documents link on the page and verifying content in the newly opened page

Starting URL: https://rahulshettyacademy.com/loginpagePractise/

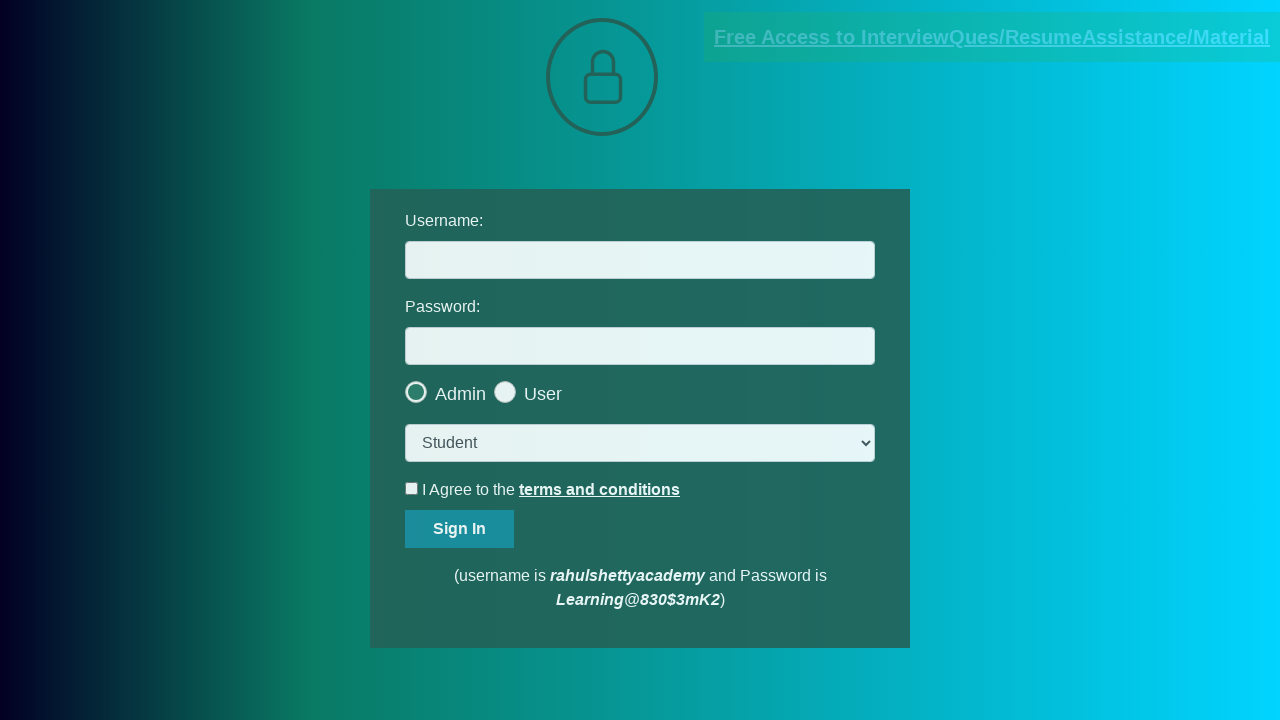

Located documents link on the page
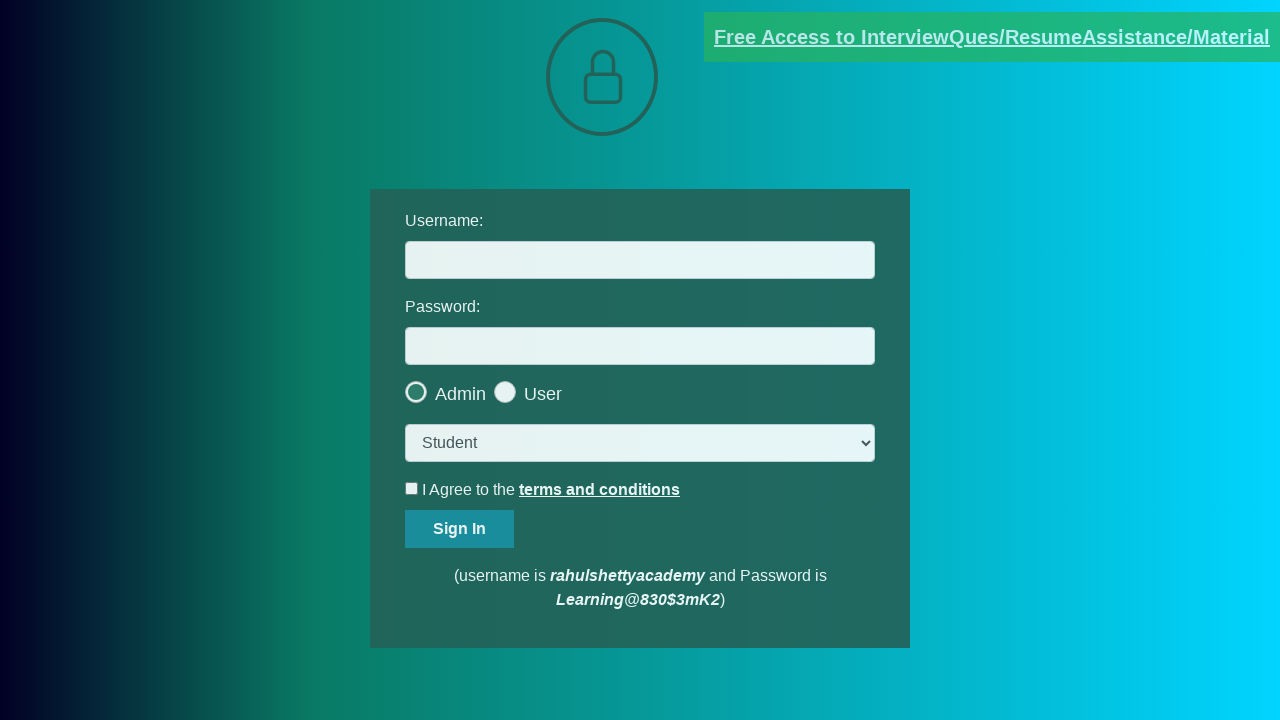

Clicked documents link to open child window/tab at (992, 37) on [href*='documents-request']
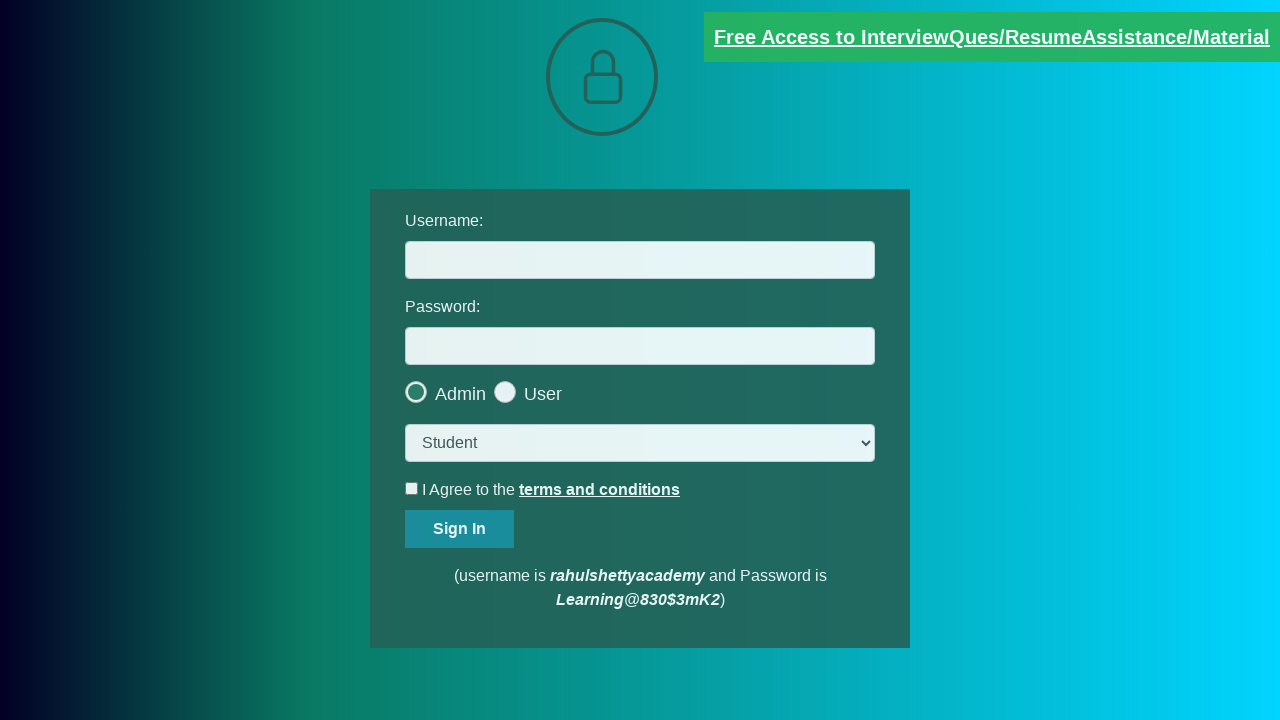

Child window/tab opened and captured
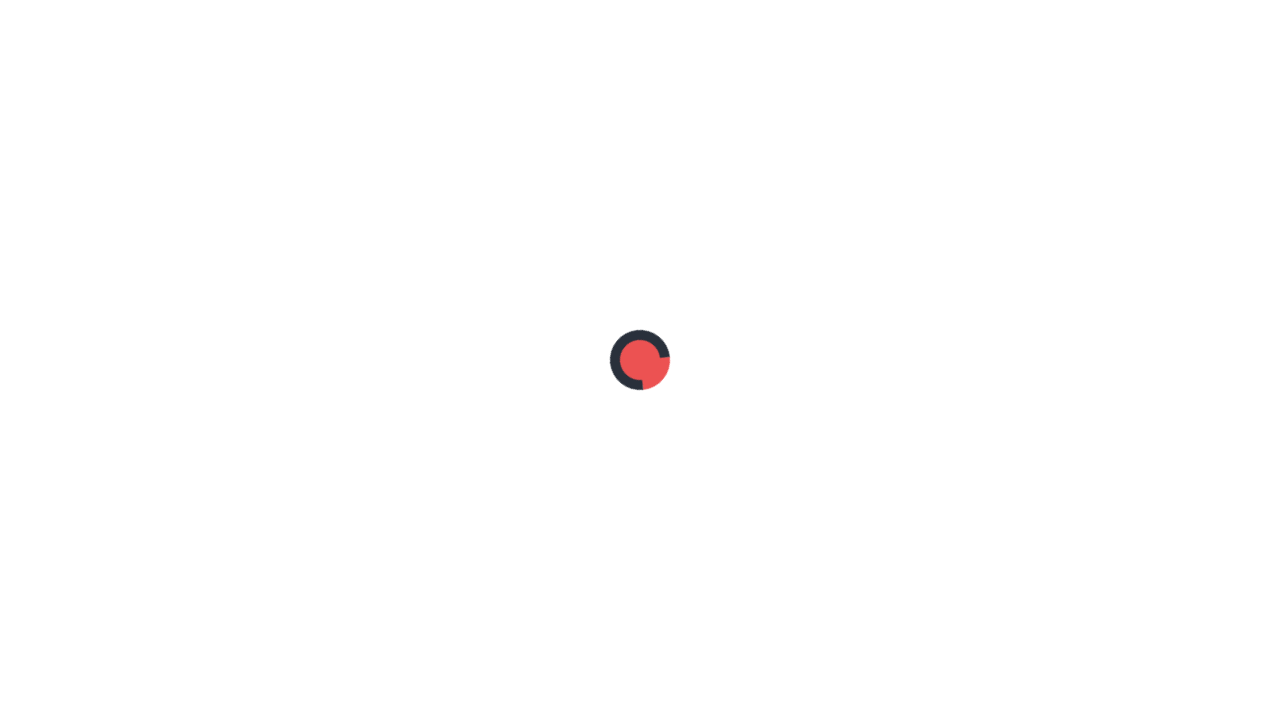

Child page finished loading
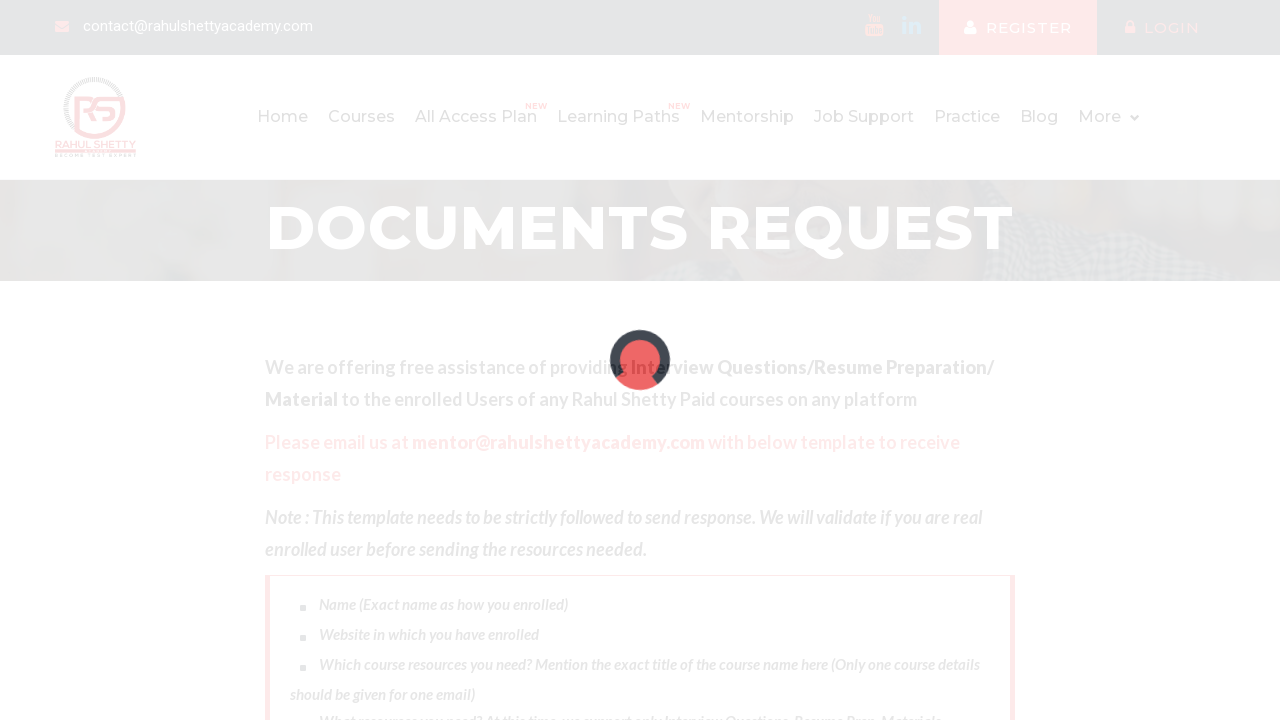

Located red text element on child page
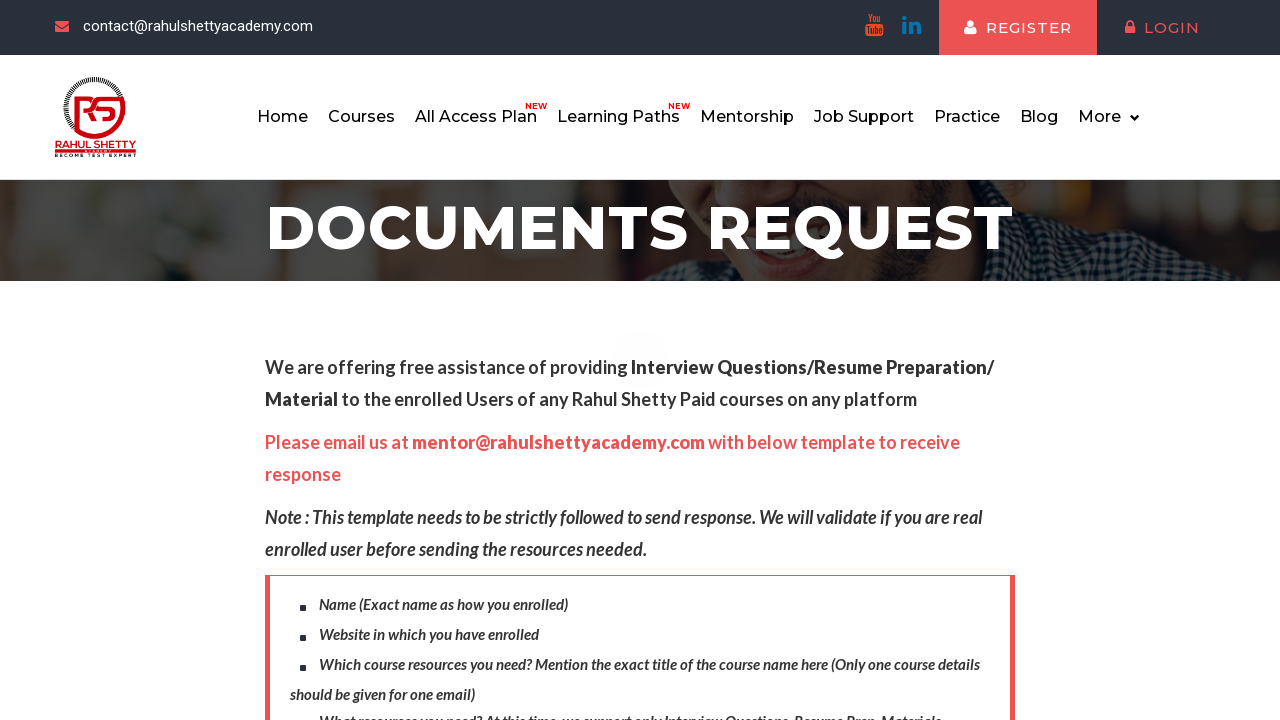

Extracted red text content: 'Please email us at mentor@rahulshettyacademy.com with below template to receive response '
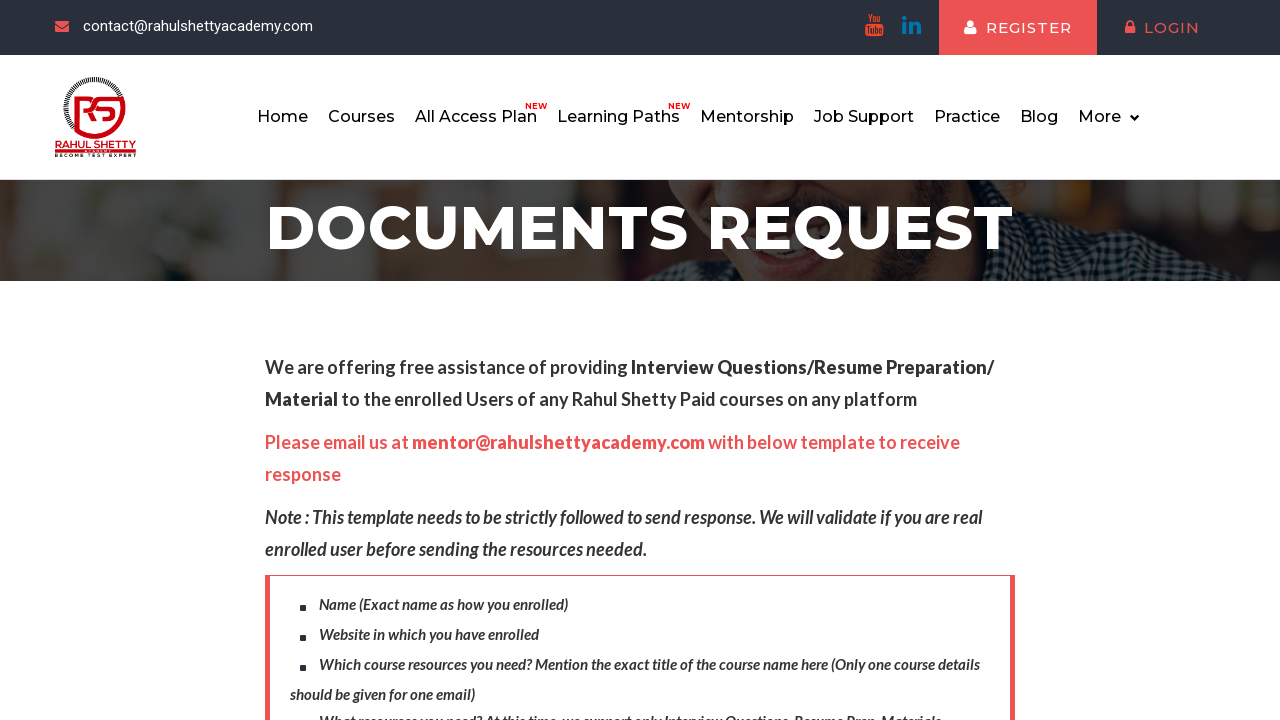

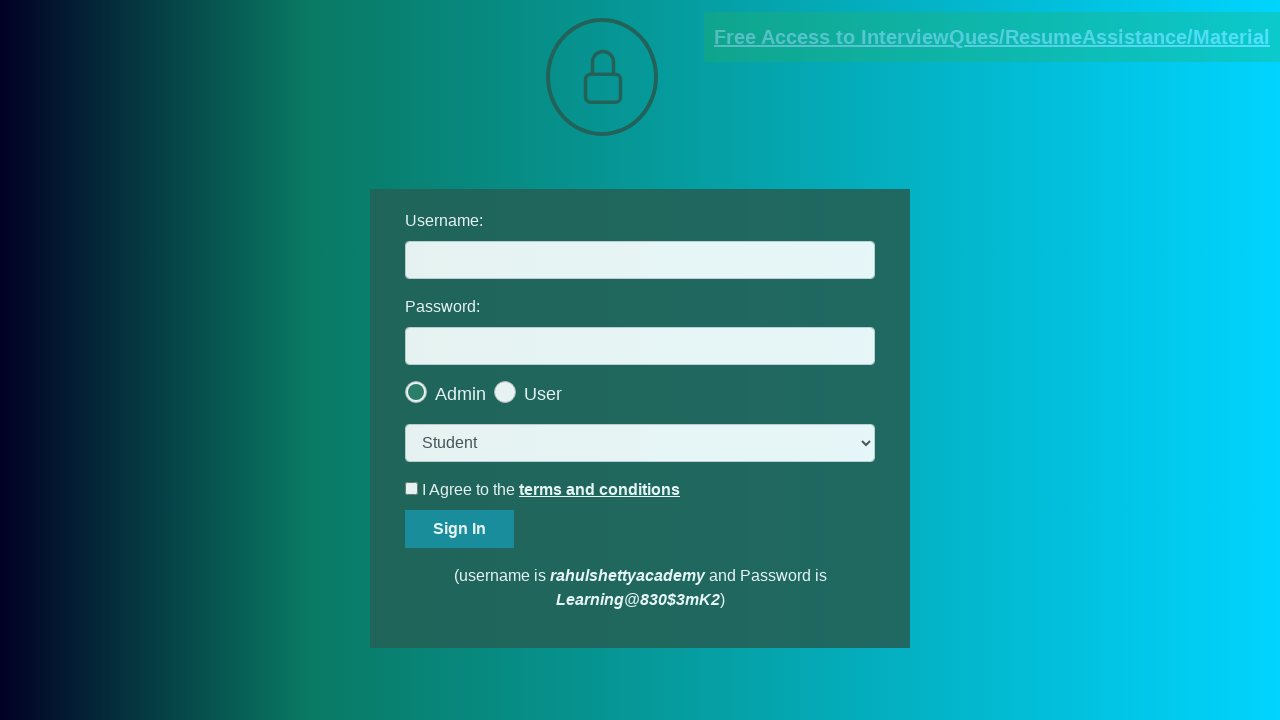